Tests table sorting by clicking the Email column header and verifying the column is sorted in ascending order

Starting URL: http://the-internet.herokuapp.com/tables

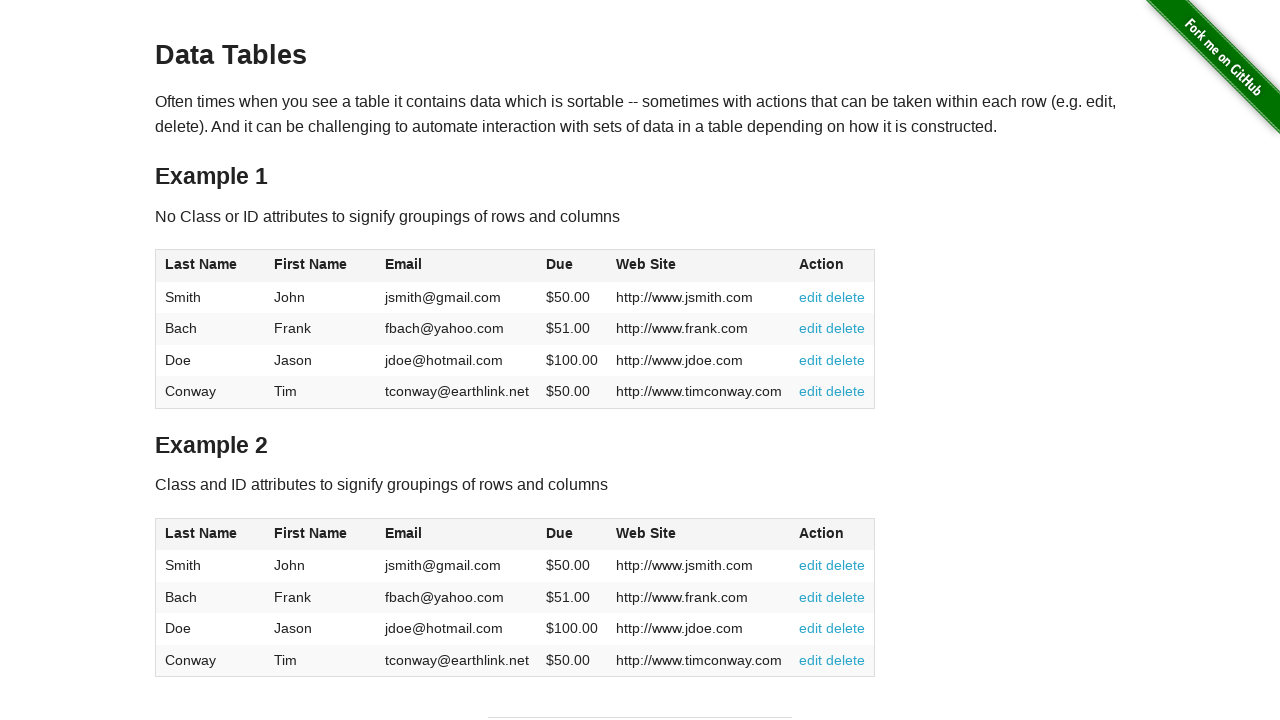

Clicked Email column header to sort ascending at (457, 266) on #table1 thead tr th:nth-of-type(3)
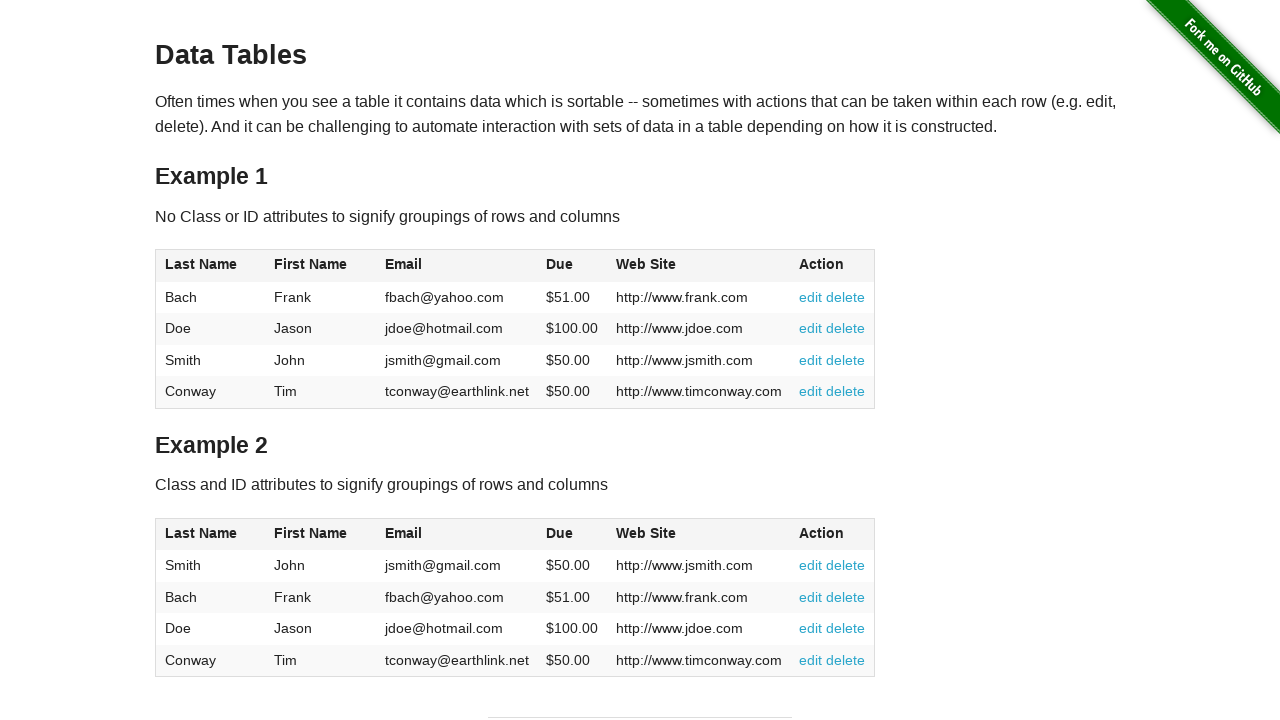

Table loaded and Email column values are present
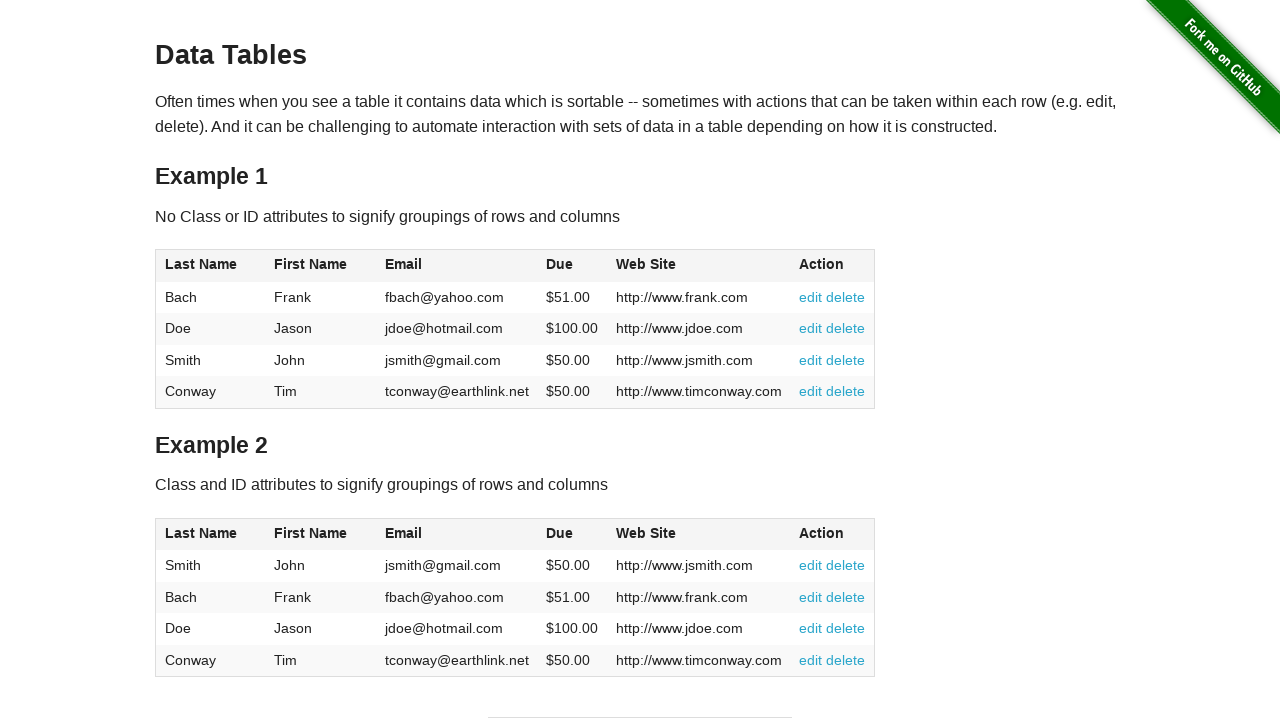

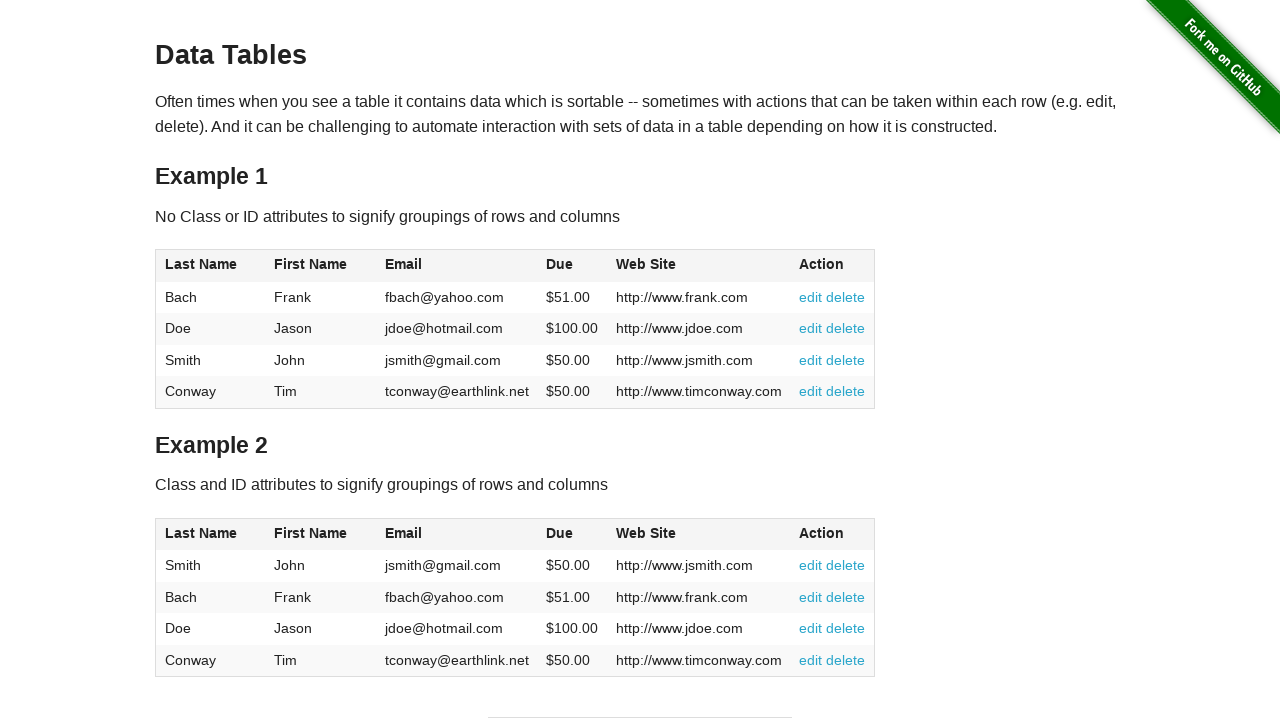